Tests accepting a JavaScript alert by clicking a button that triggers an alert and then accepting it

Starting URL: https://automationfc.github.io/basic-form/index.html

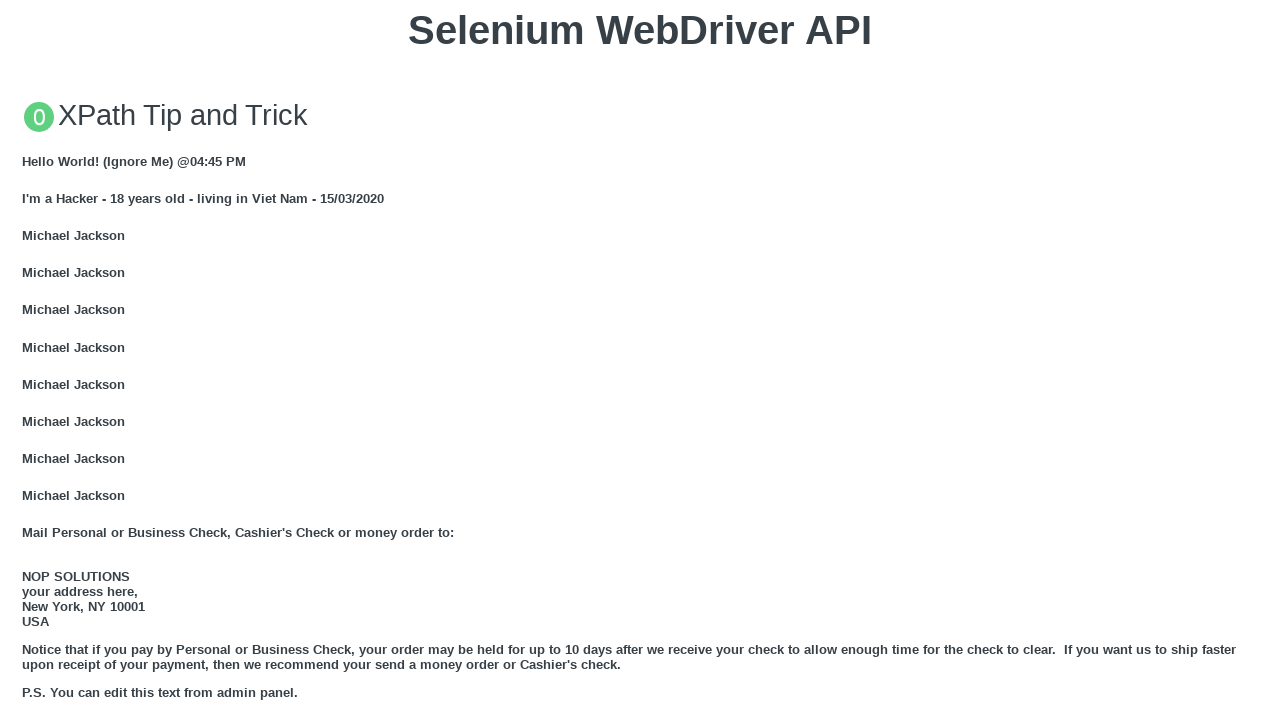

Clicked button to trigger JavaScript alert at (640, 360) on xpath=//button[text()='Click for JS Alert']
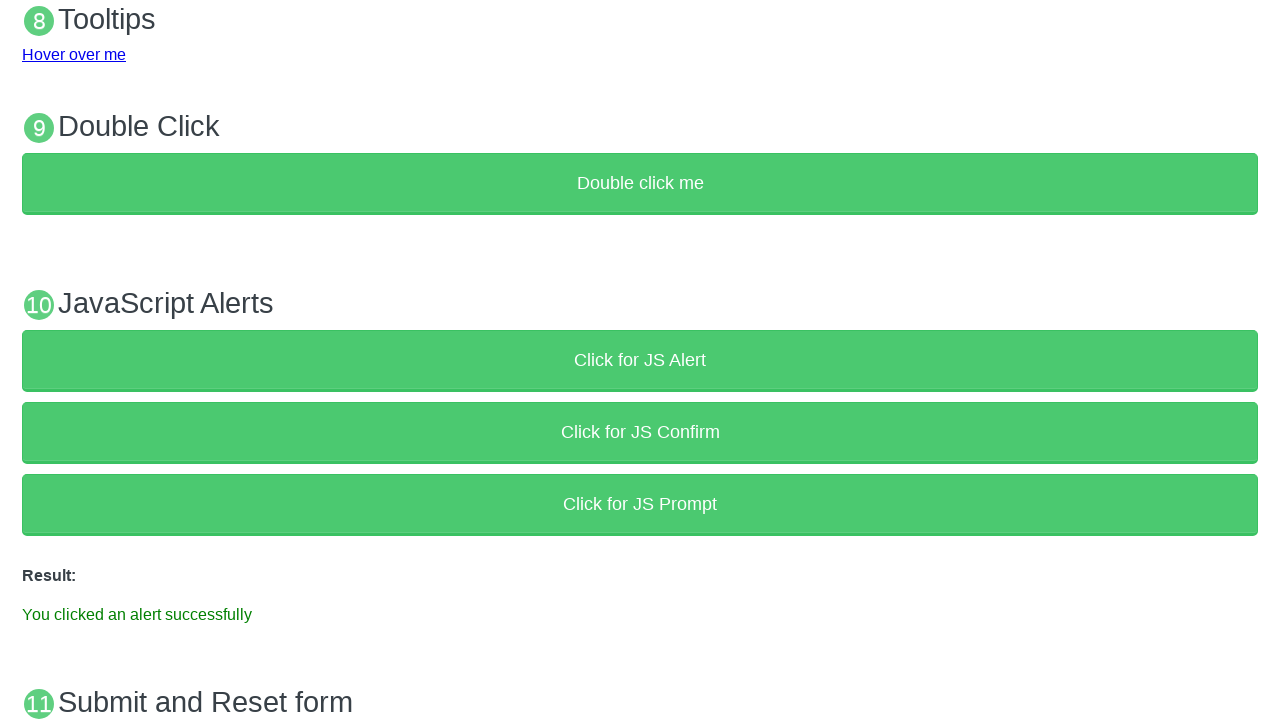

Set up dialog handler to accept alerts
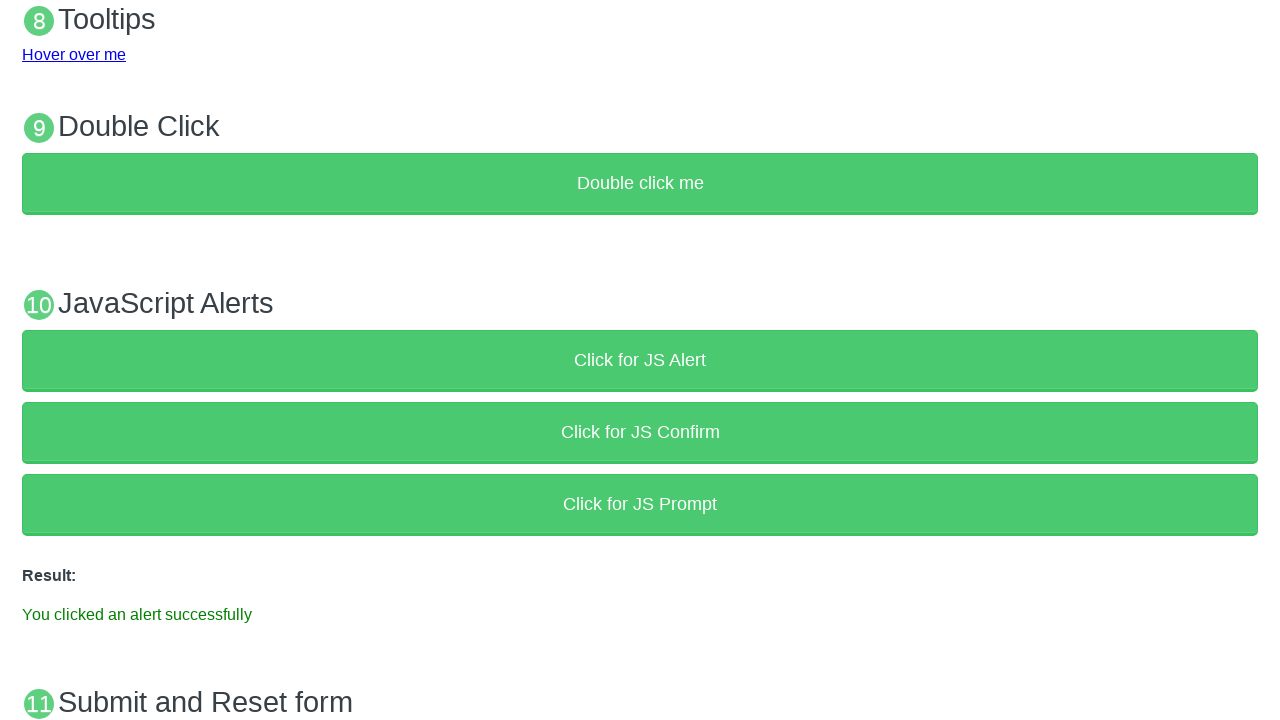

Alert was accepted and result text is displayed
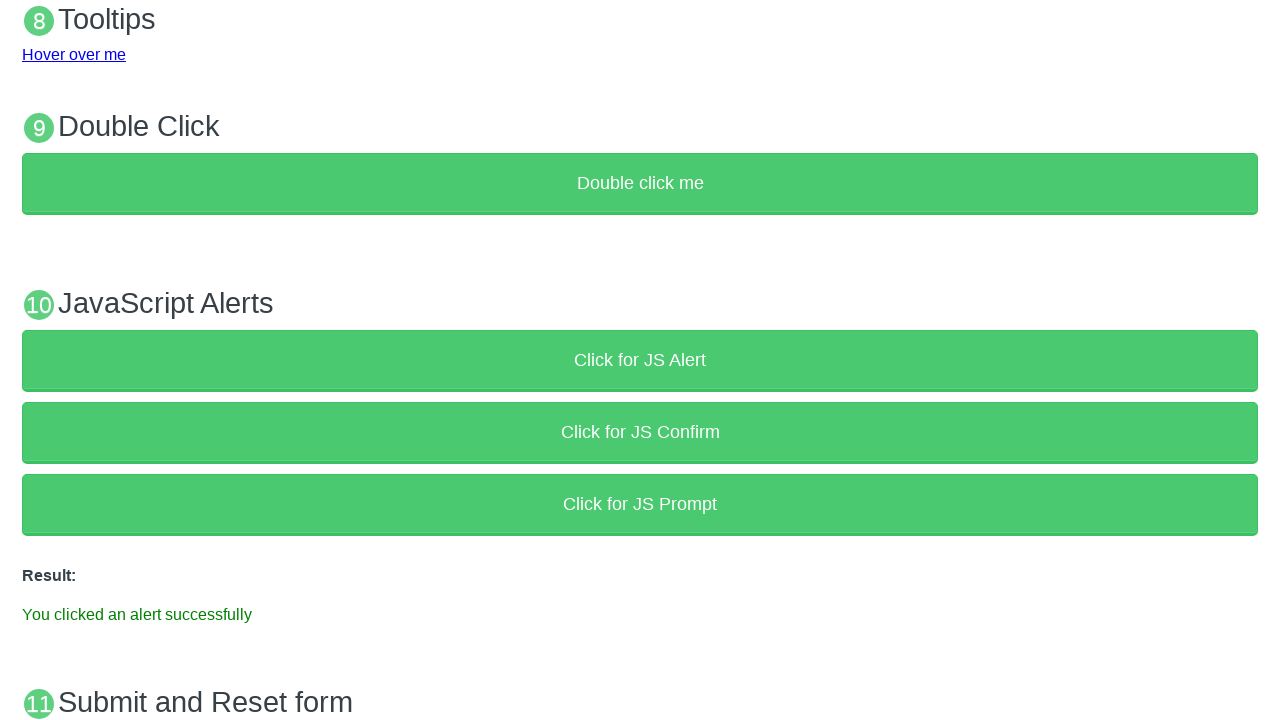

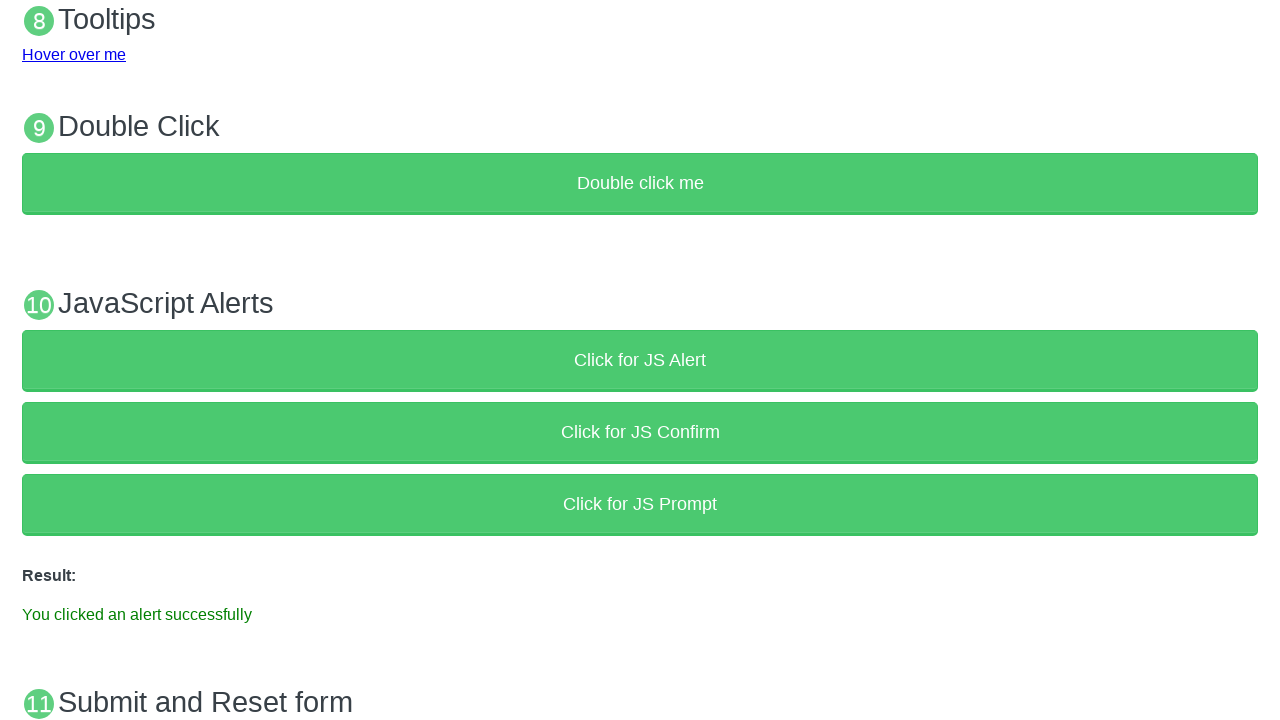